Tests dropdown select menu functionality by selecting options using different methods: by index (Yellow), by value (Purple), and by visible text (Black)

Starting URL: https://demoqa.com/select-menu

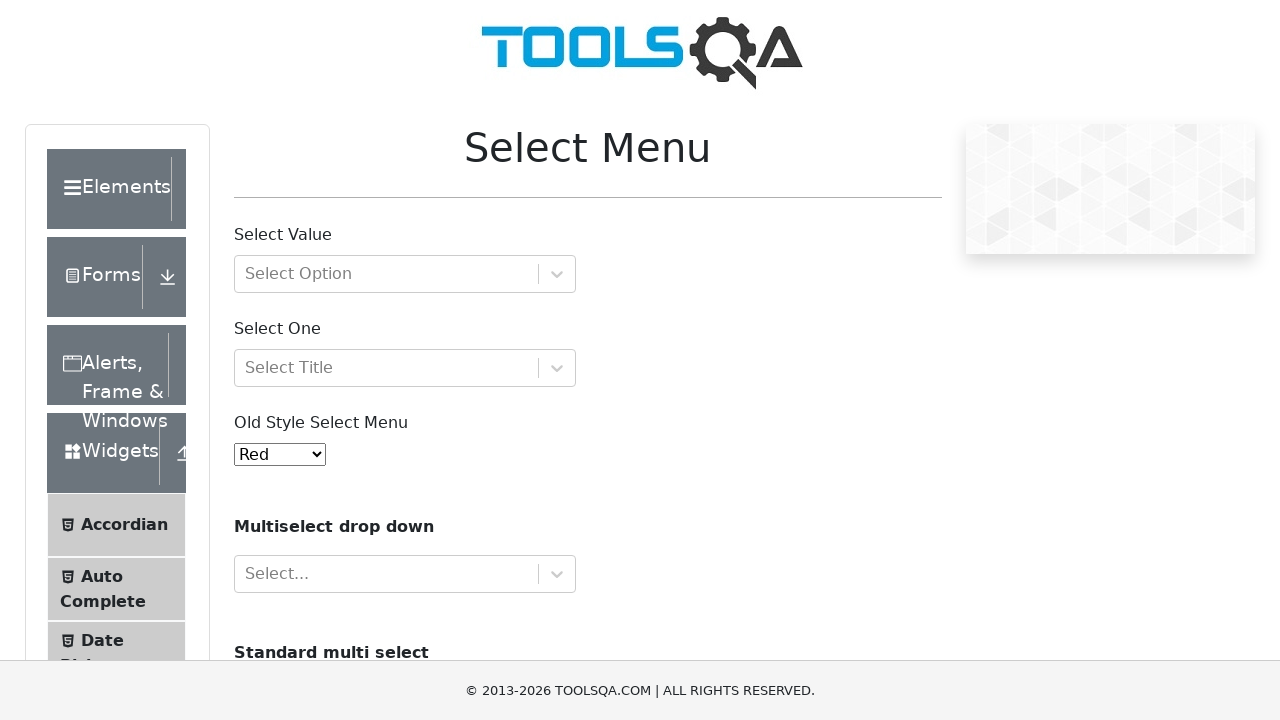

Selected 'Yellow' option by index 3 from dropdown menu on #oldSelectMenu
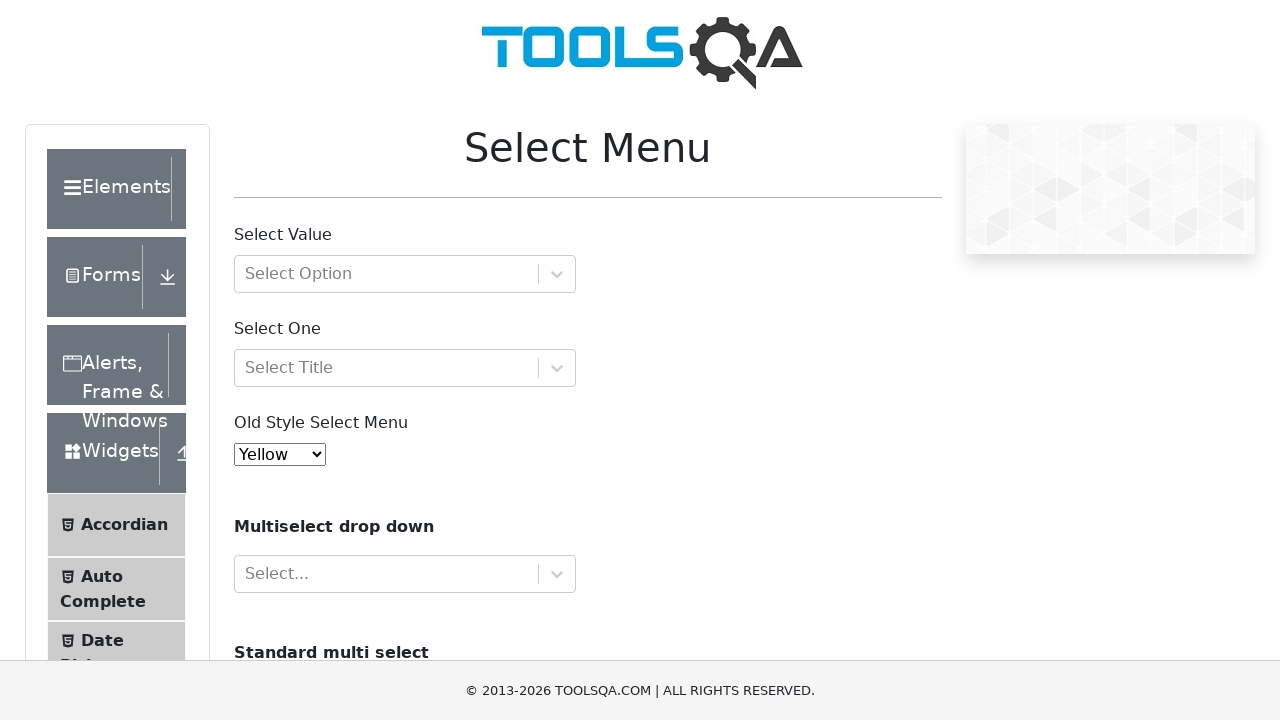

Selected 'Purple' option by value '4' from dropdown menu on #oldSelectMenu
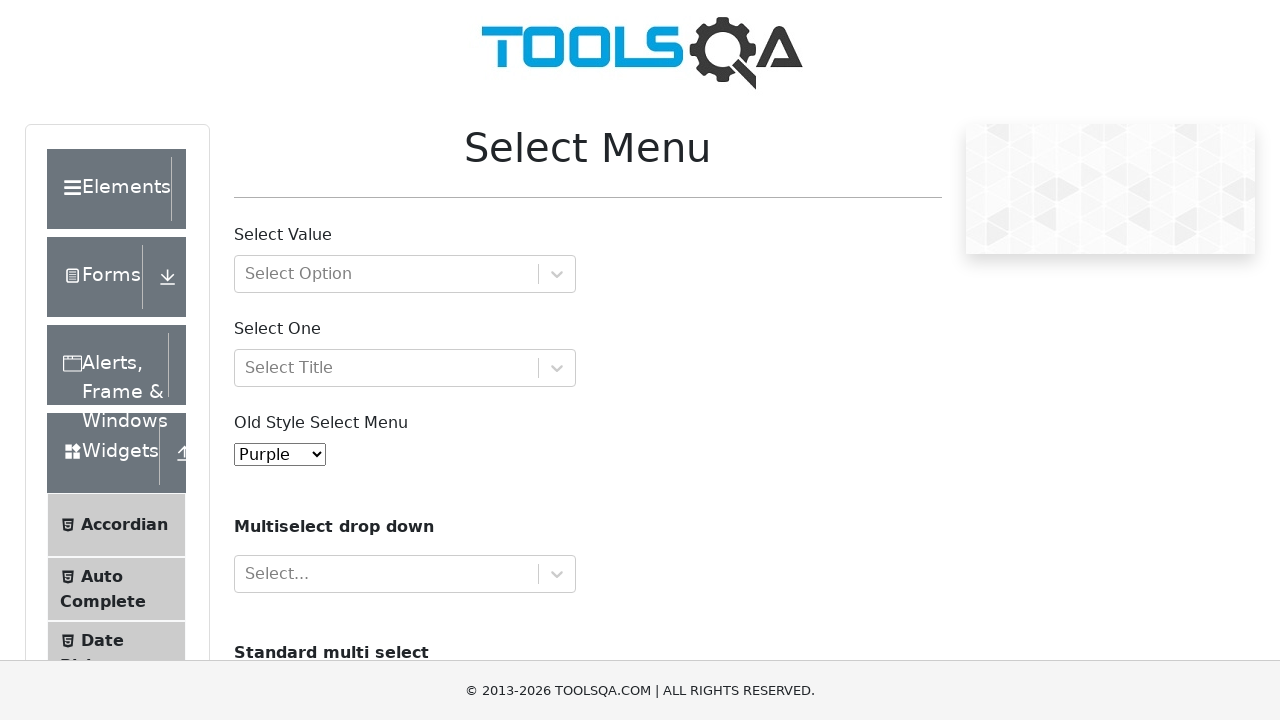

Selected 'Black' option by visible text from dropdown menu on #oldSelectMenu
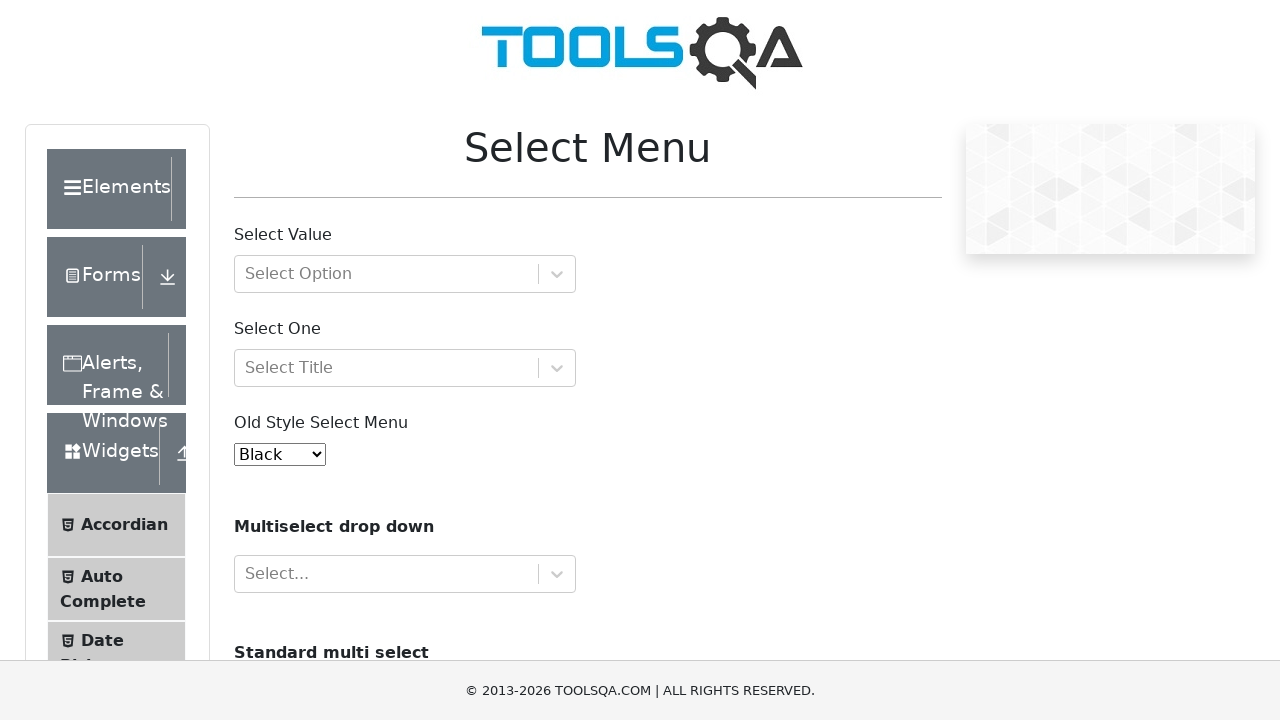

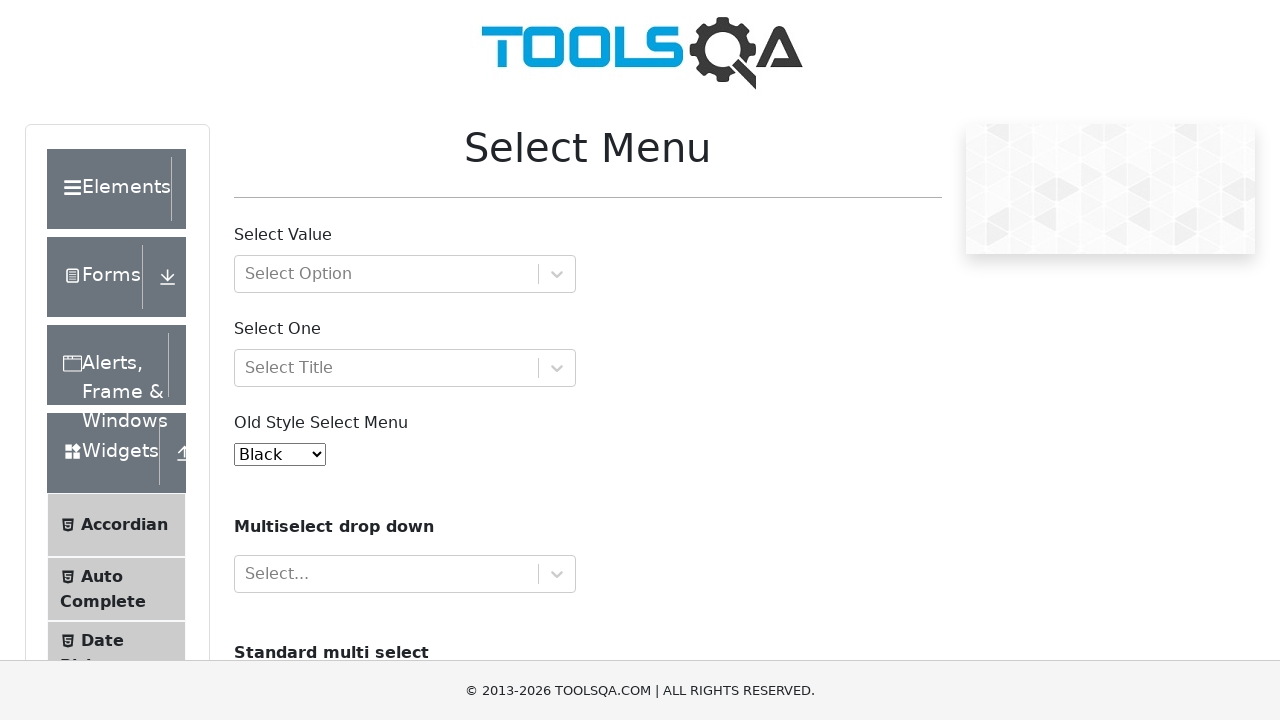